Tests a signup/contact form by filling in first name, last name, and email fields, then submitting the form

Starting URL: http://secure-retreat-92358.herokuapp.com/

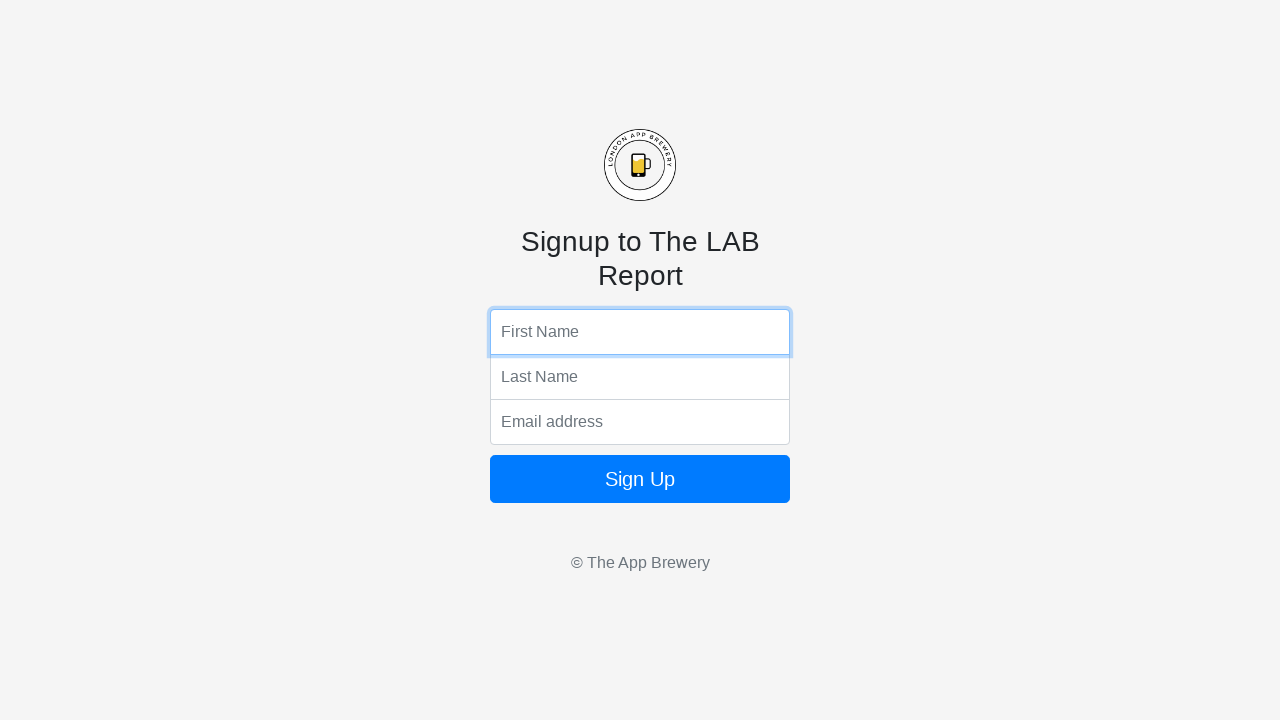

Filled first name field with 'Jennifer' on input[name='fName']
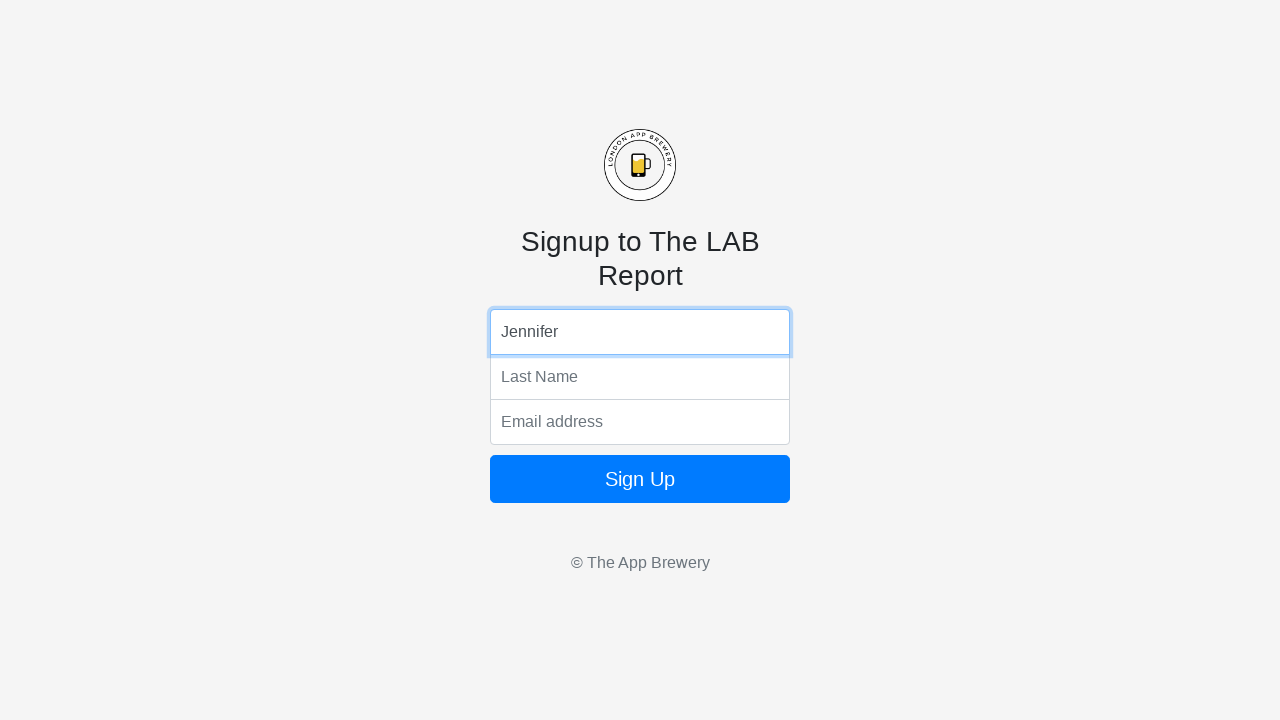

Filled last name field with 'Morrison' on input[name='lName']
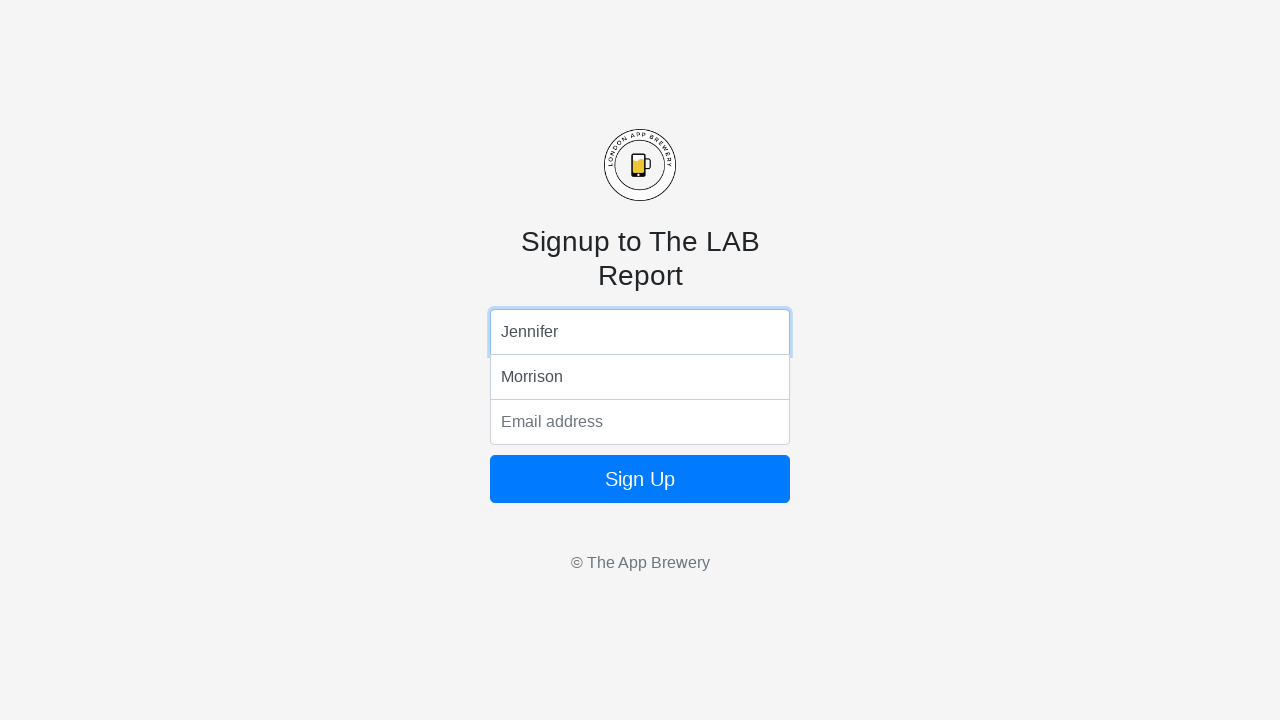

Filled email field with 'jennifer.morrison@example.com' on input[name='email']
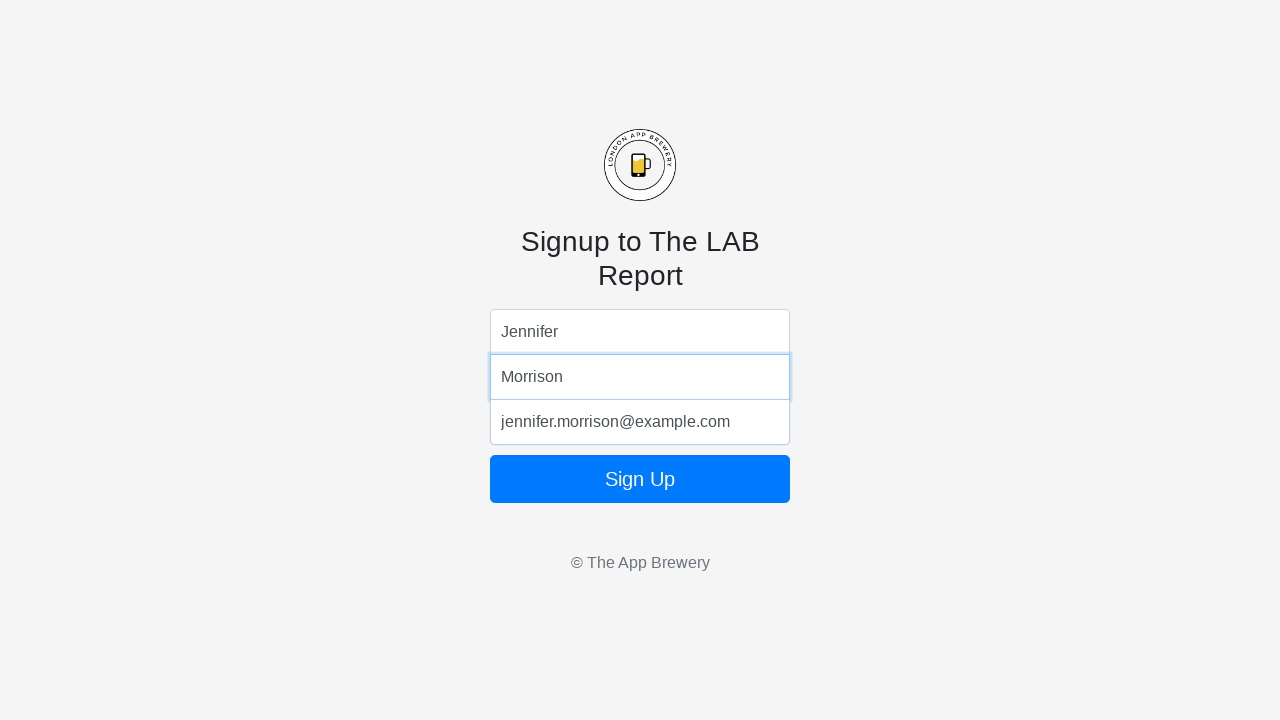

Clicked form submit button at (640, 479) on form button
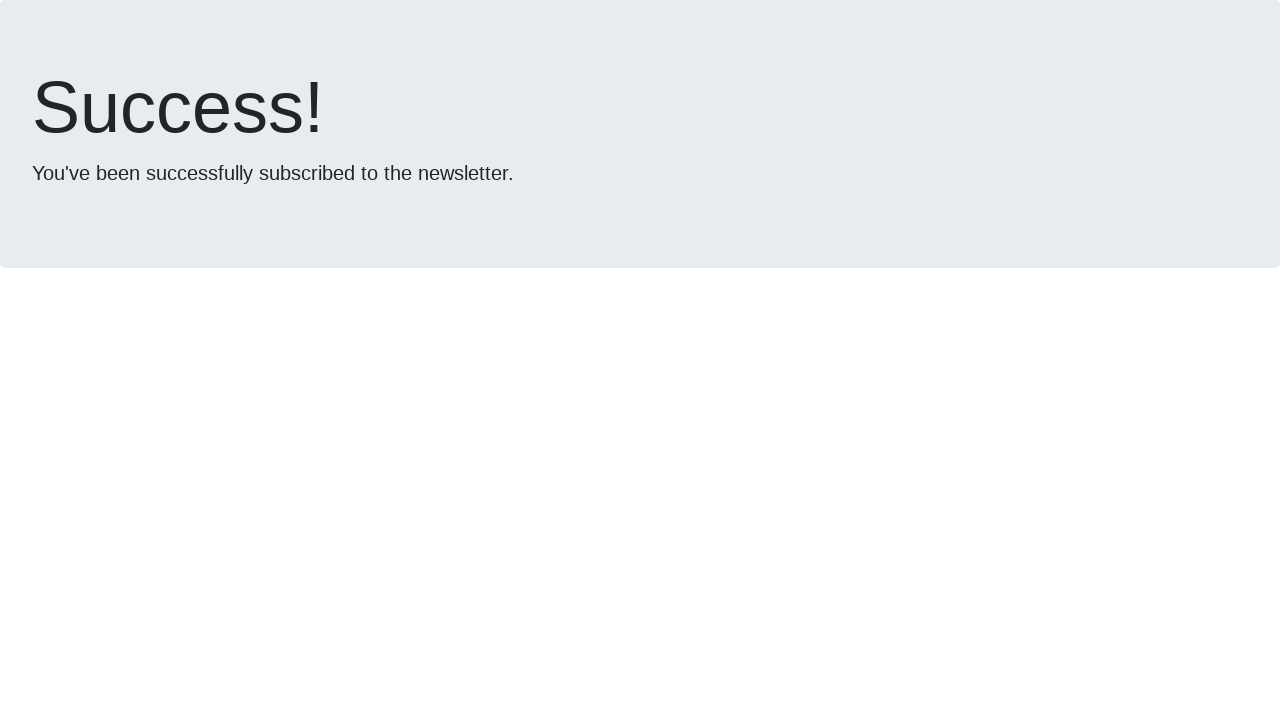

Waited 2 seconds for form submission to complete
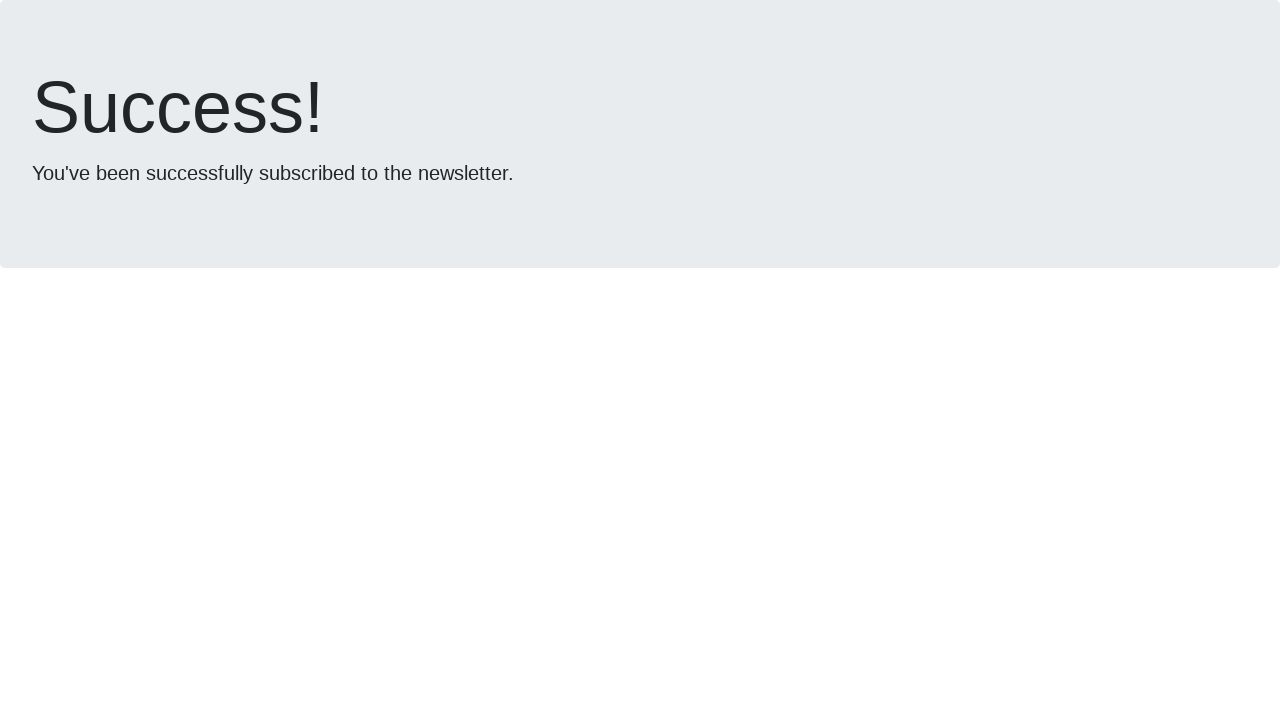

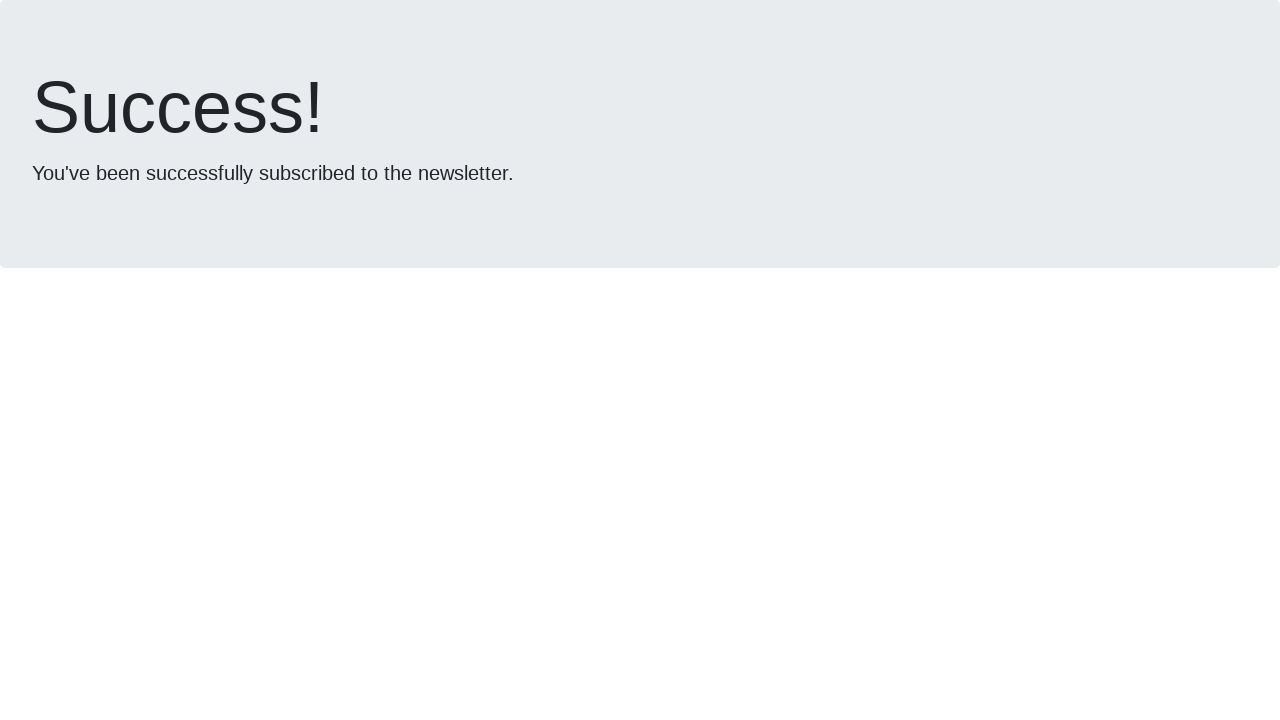